Tests drag and drop functionality on jQuery UI demo page by navigating to the droppable section, switching to the demo iframe, and dragging an element onto a drop target

Starting URL: https://jqueryui.com/

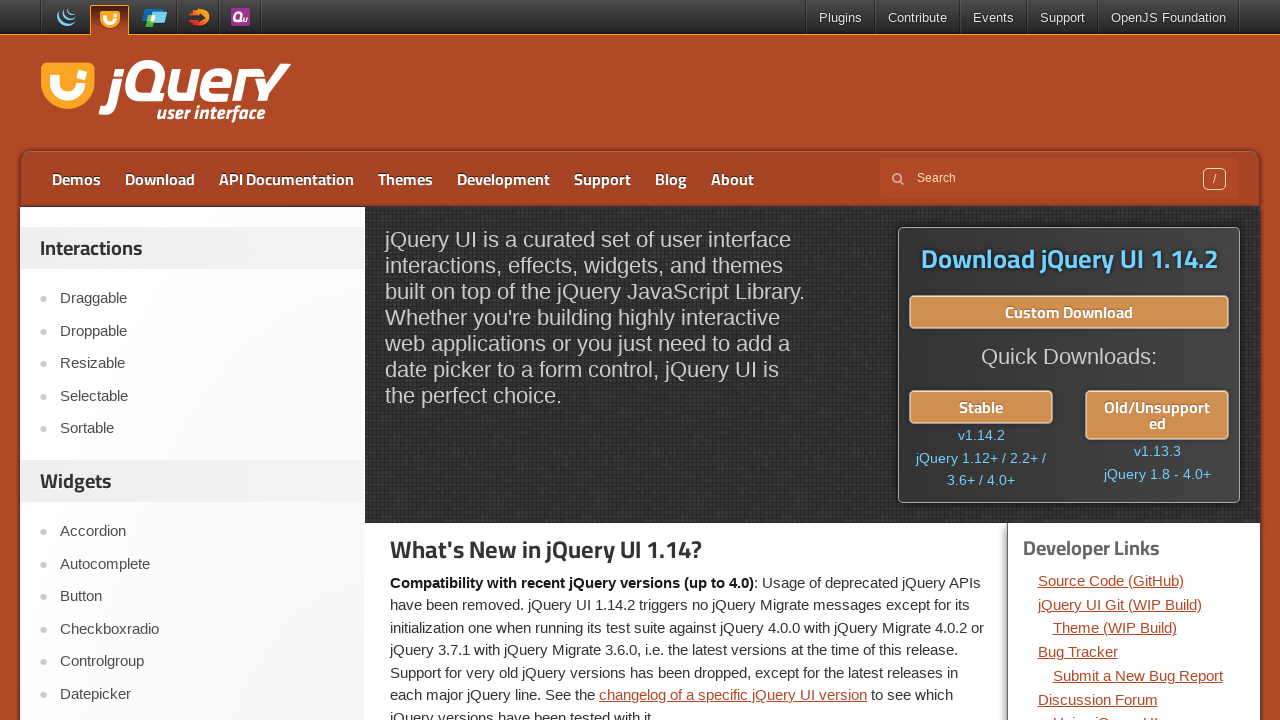

Clicked on the Droppable demo link at (202, 331) on a[href='https://jqueryui.com/droppable/']
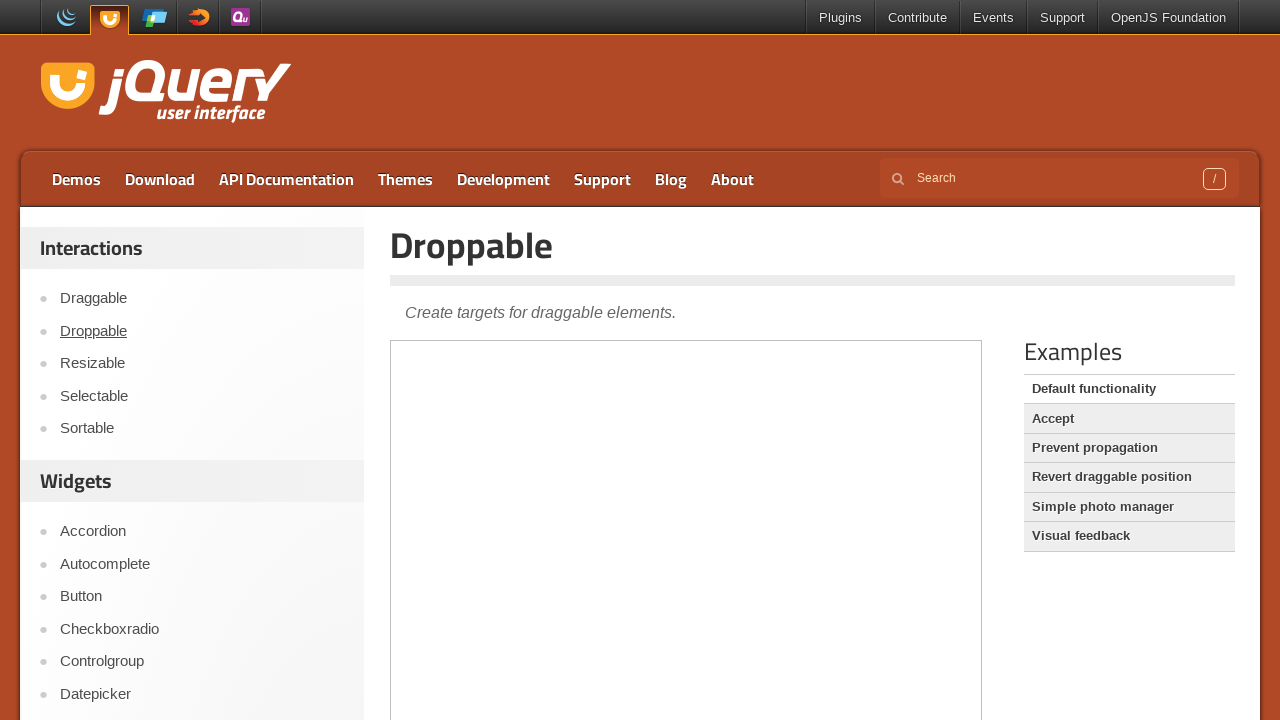

Located the demo iframe
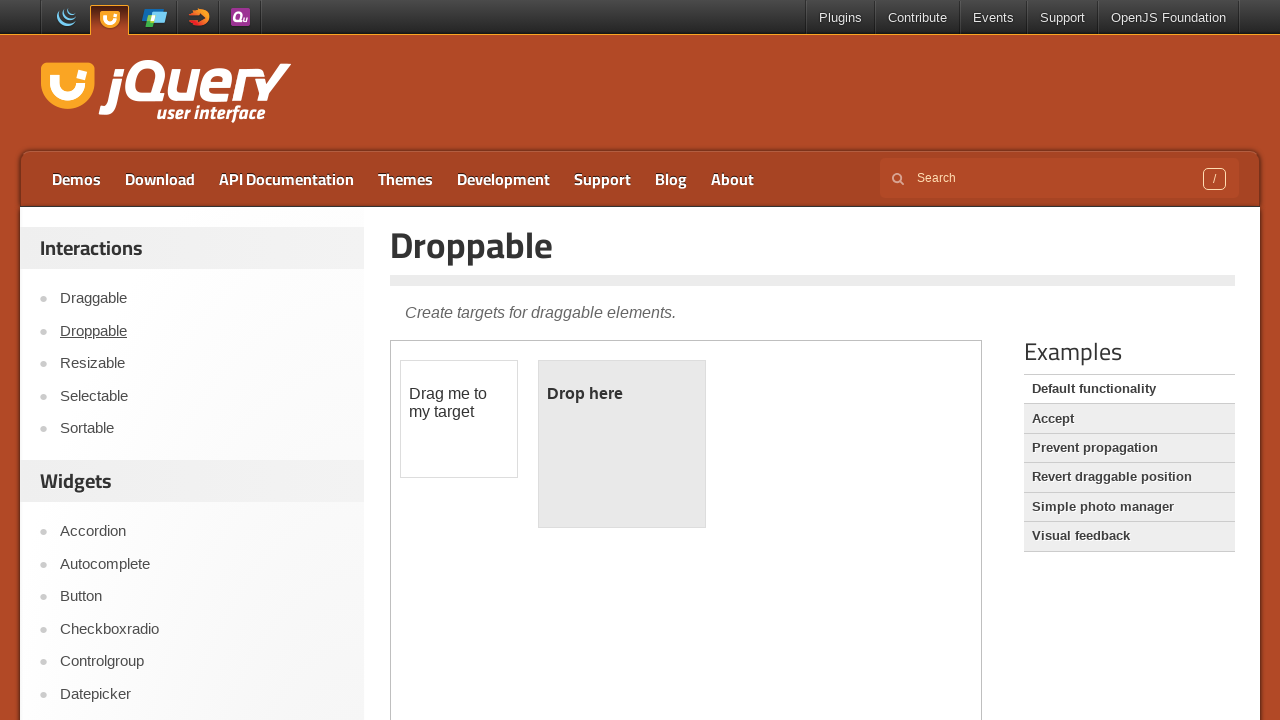

Located the draggable element within the iframe
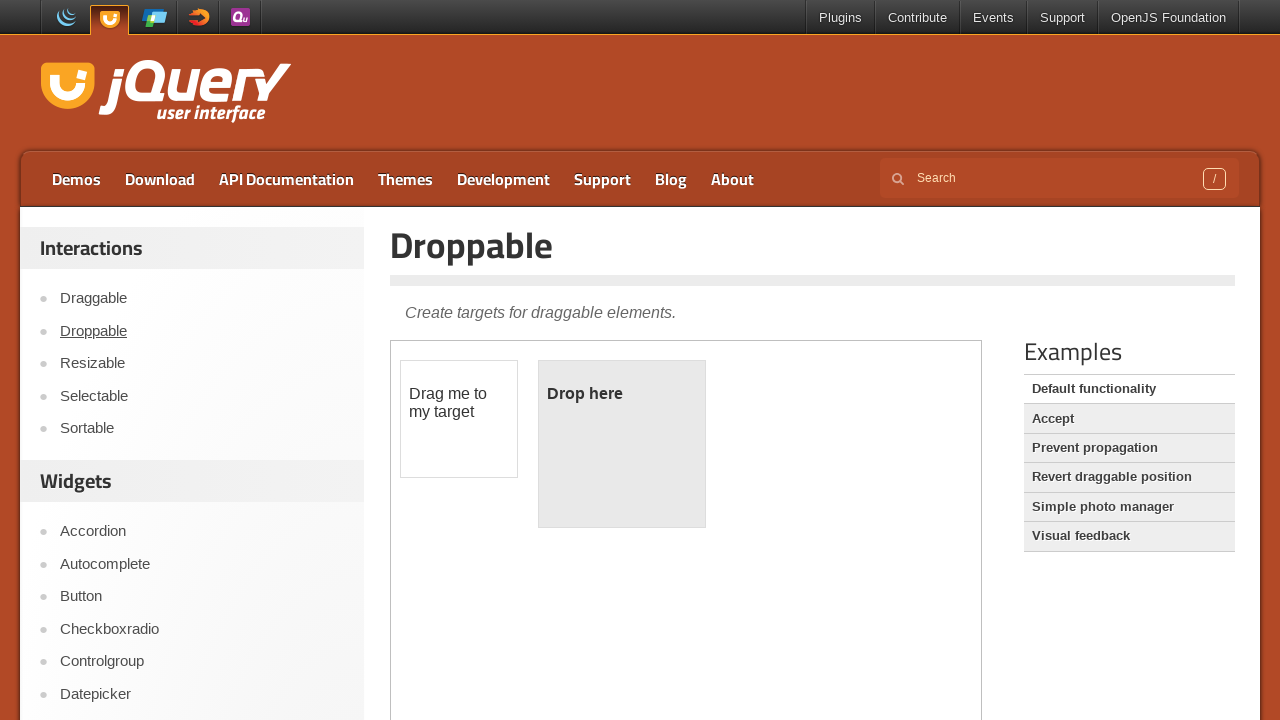

Located the droppable element within the iframe
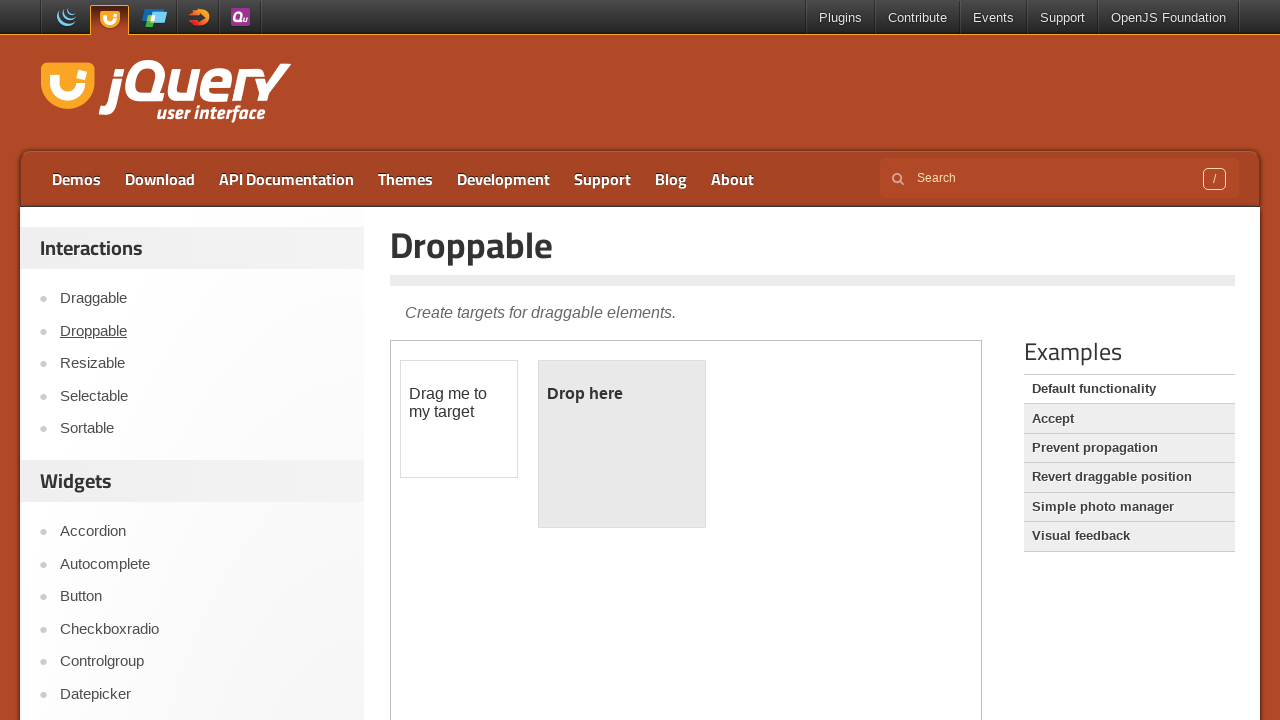

Dragged the draggable element onto the droppable target at (622, 444)
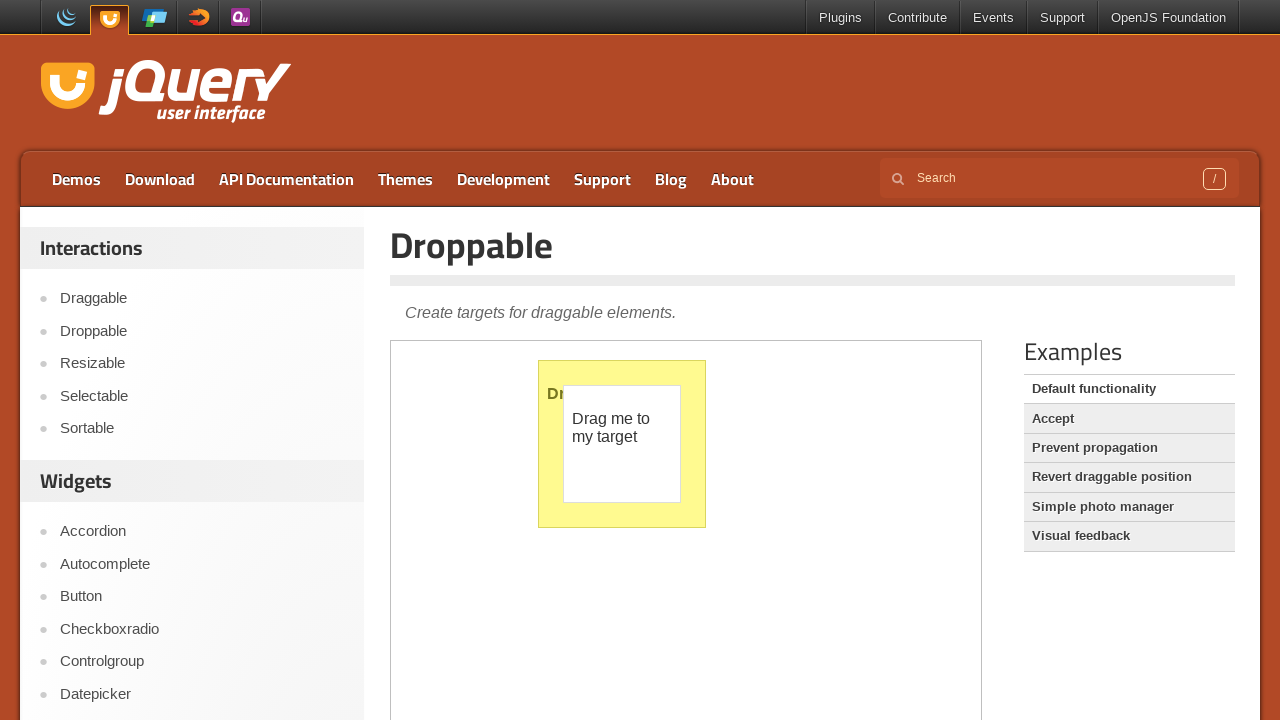

Verified drop was successful - droppable element changed to ui-state-highlight state
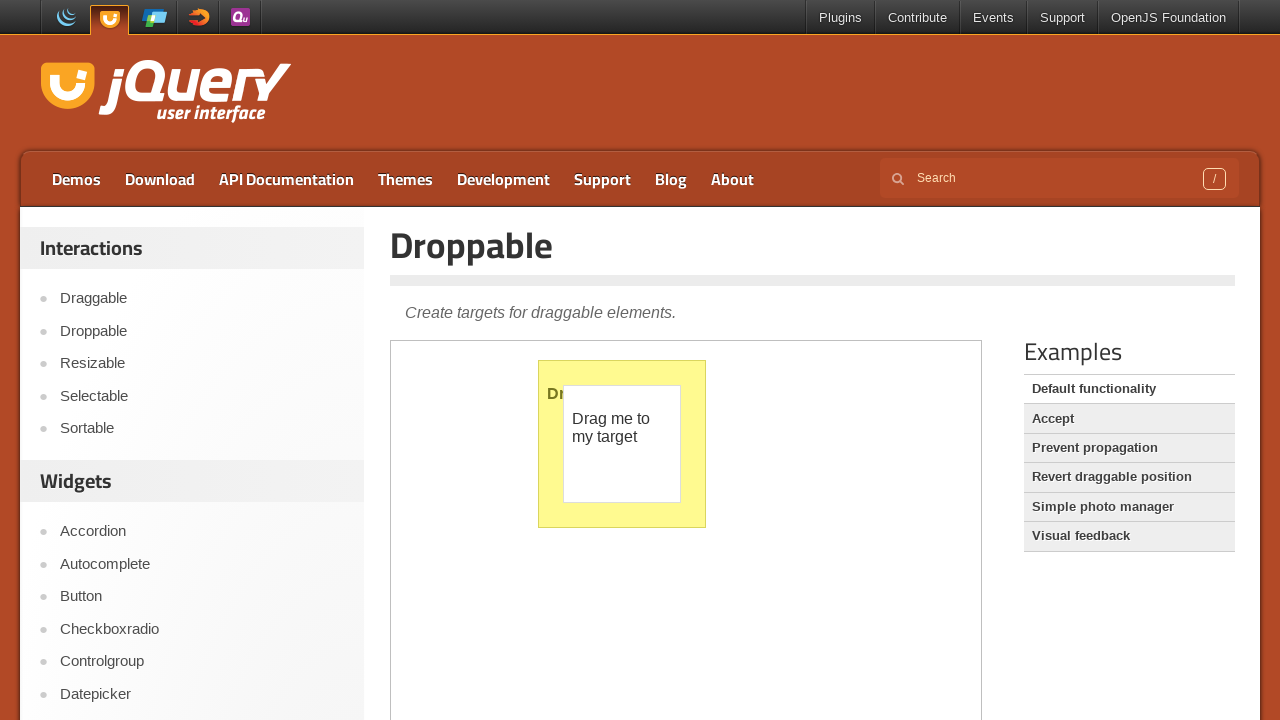

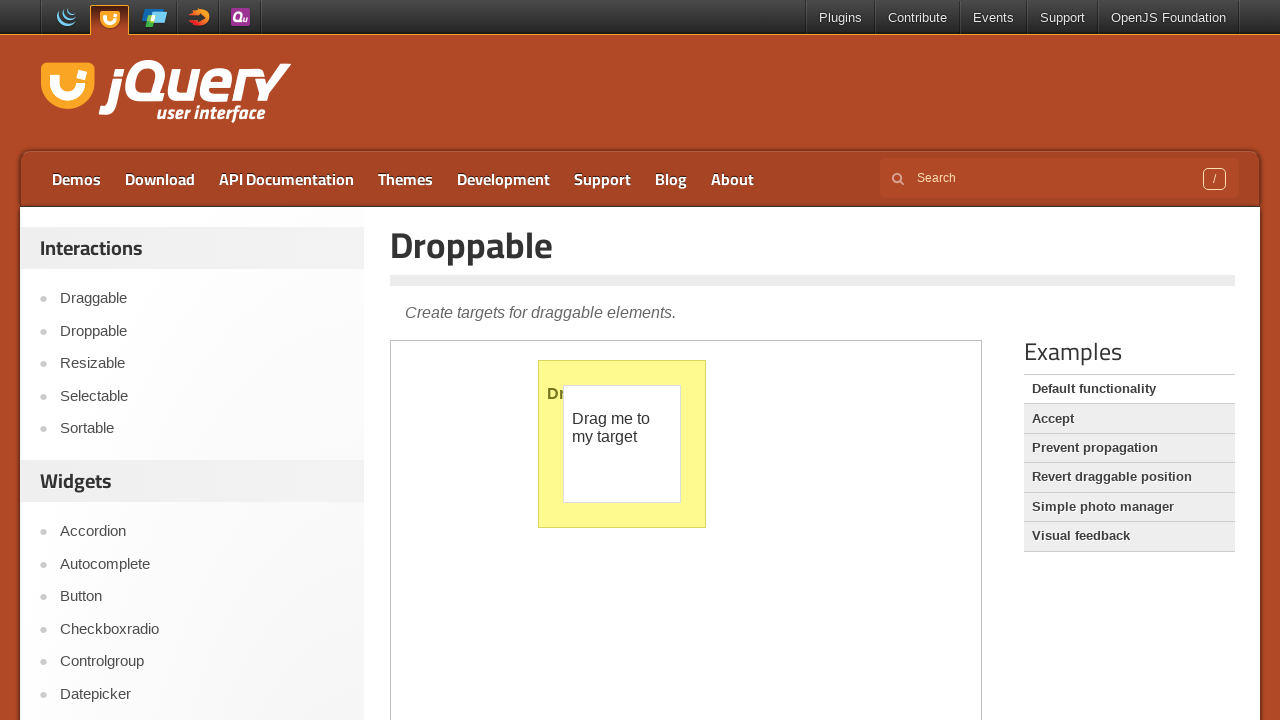